Tests that clicking the View Profile link after hovering navigates to the correct user profile page

Starting URL: https://the-internet.herokuapp.com/hovers

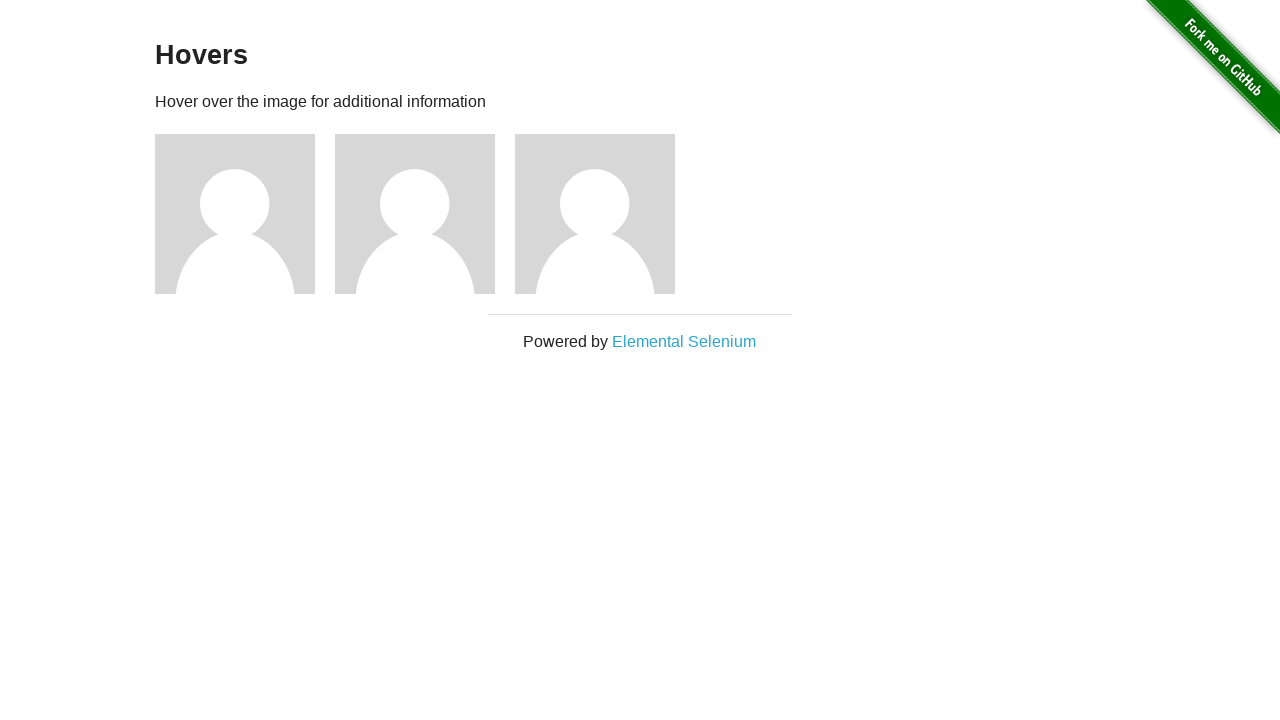

Waited for user avatar images to load on hovers page
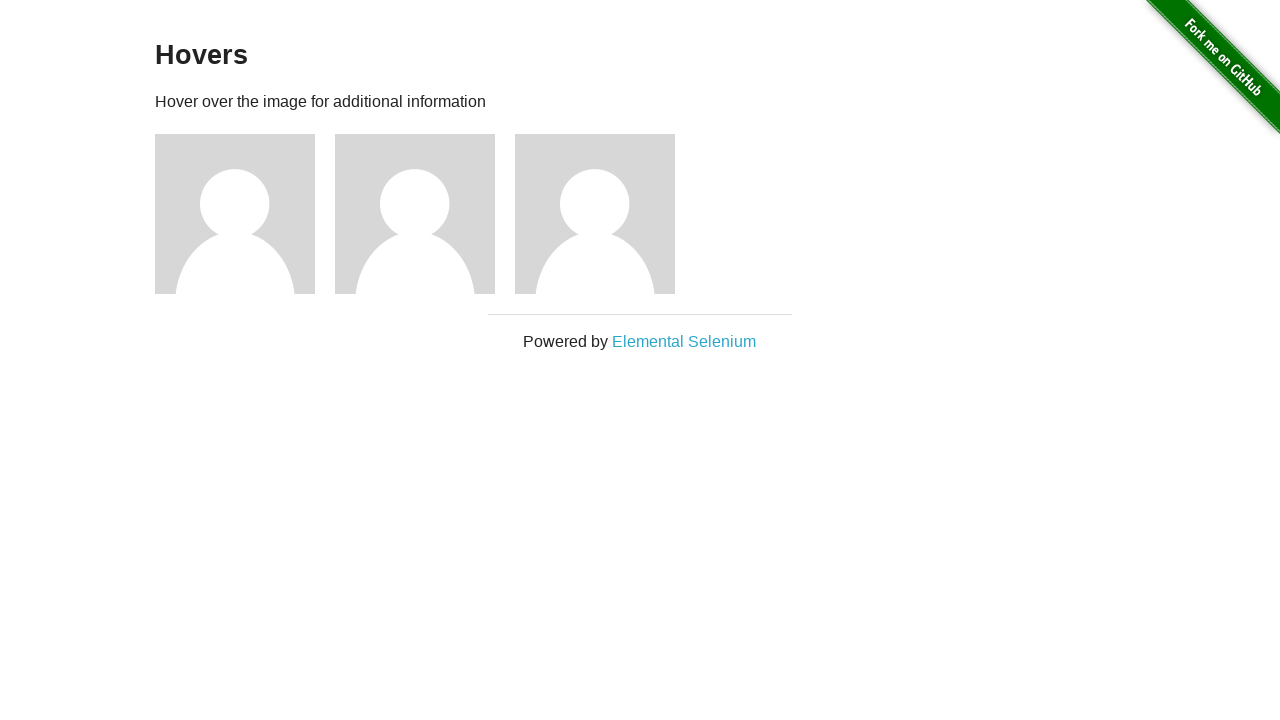

Hovered over profile image 1 at (235, 214) on (//img[@alt='User Avatar'])[1]
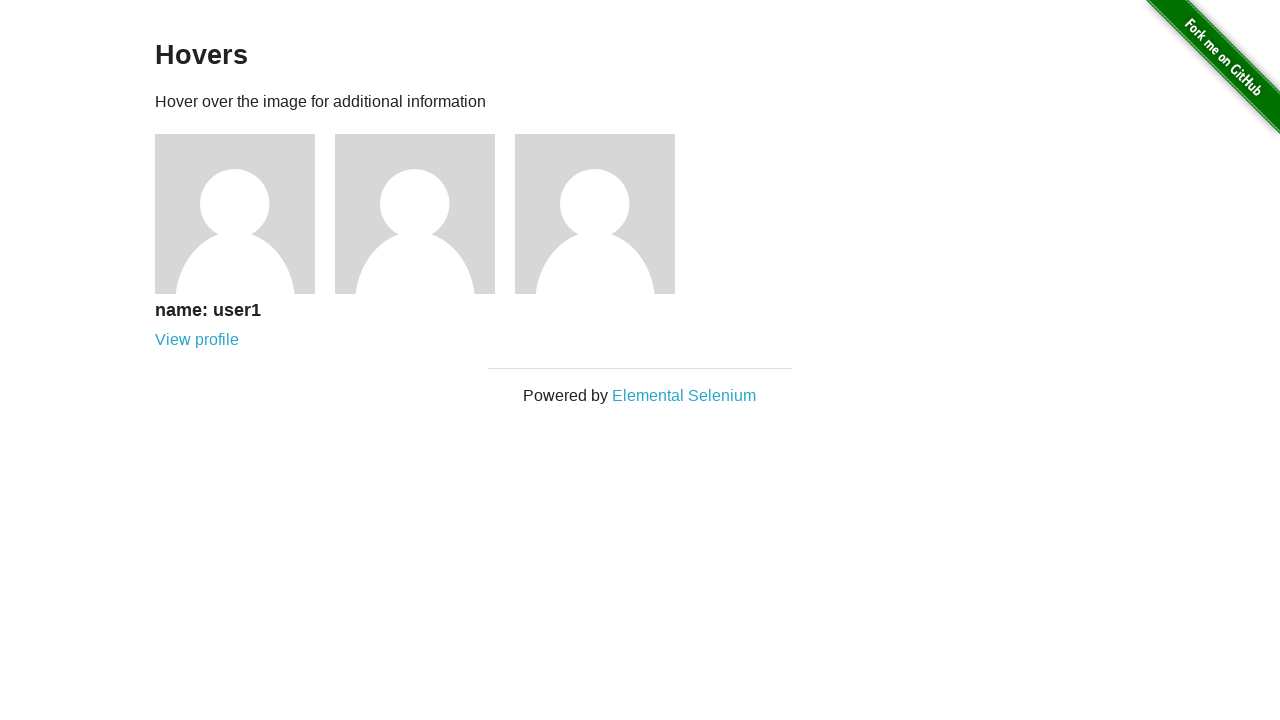

View profile link 1 became visible after hover
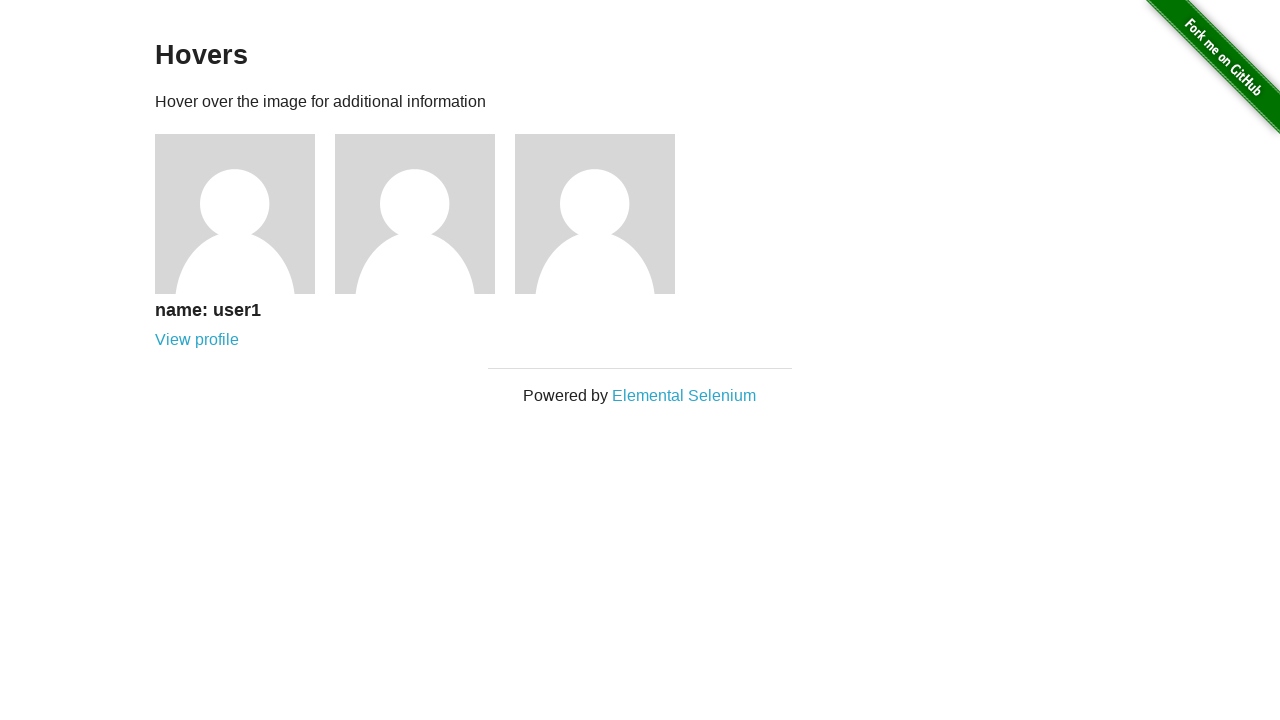

Clicked View profile link for user 1 at (197, 340) on (//a[contains(text(),'View profile')])[1]
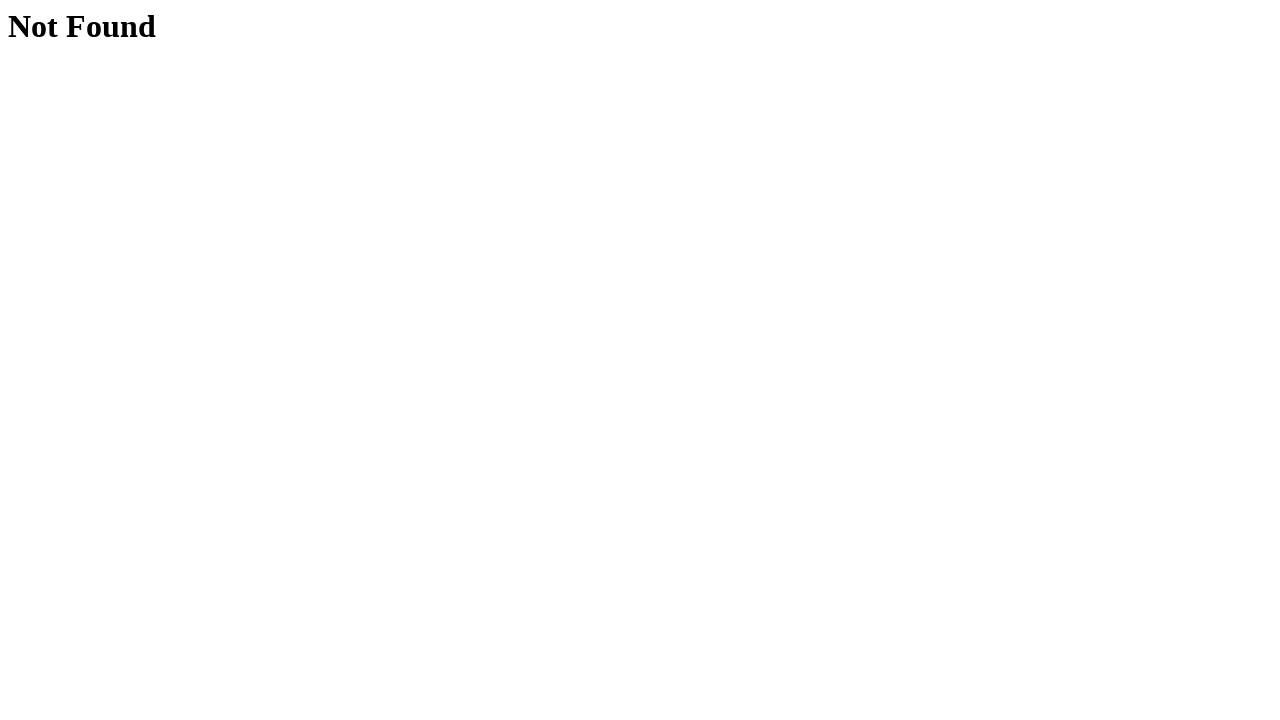

Navigated to user 1 profile page
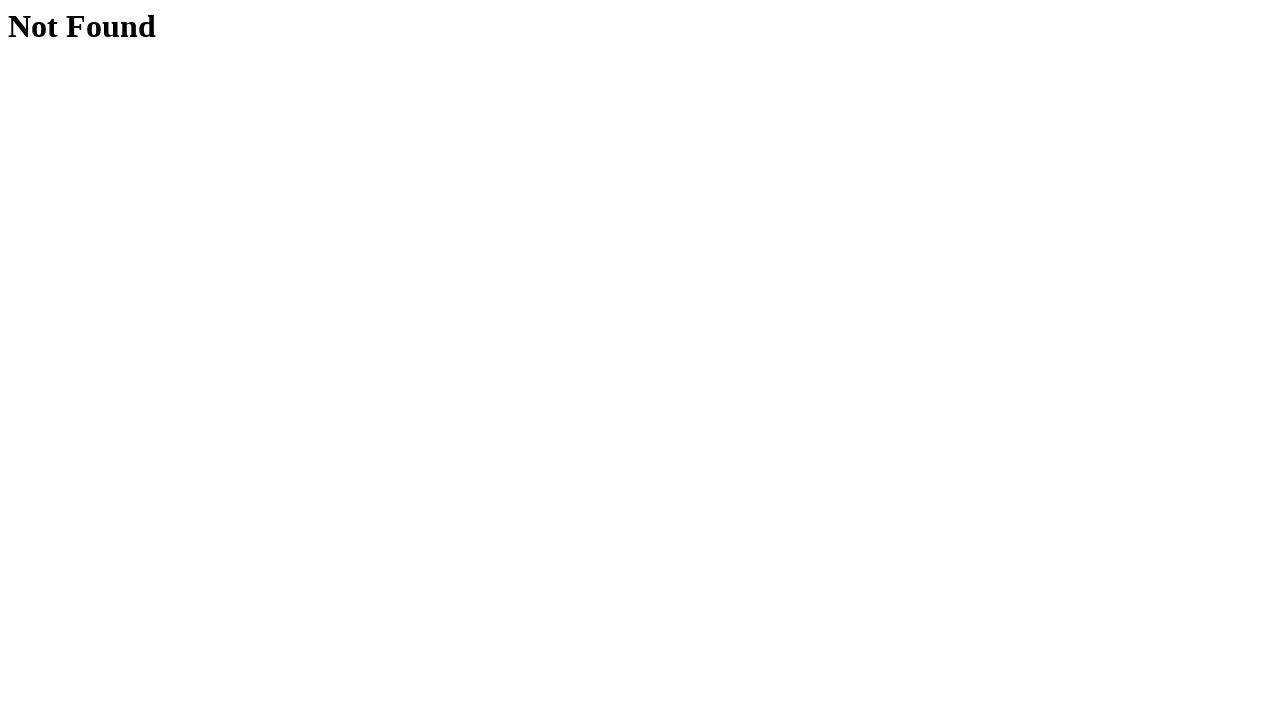

Verified correct URL for user 1 profile page
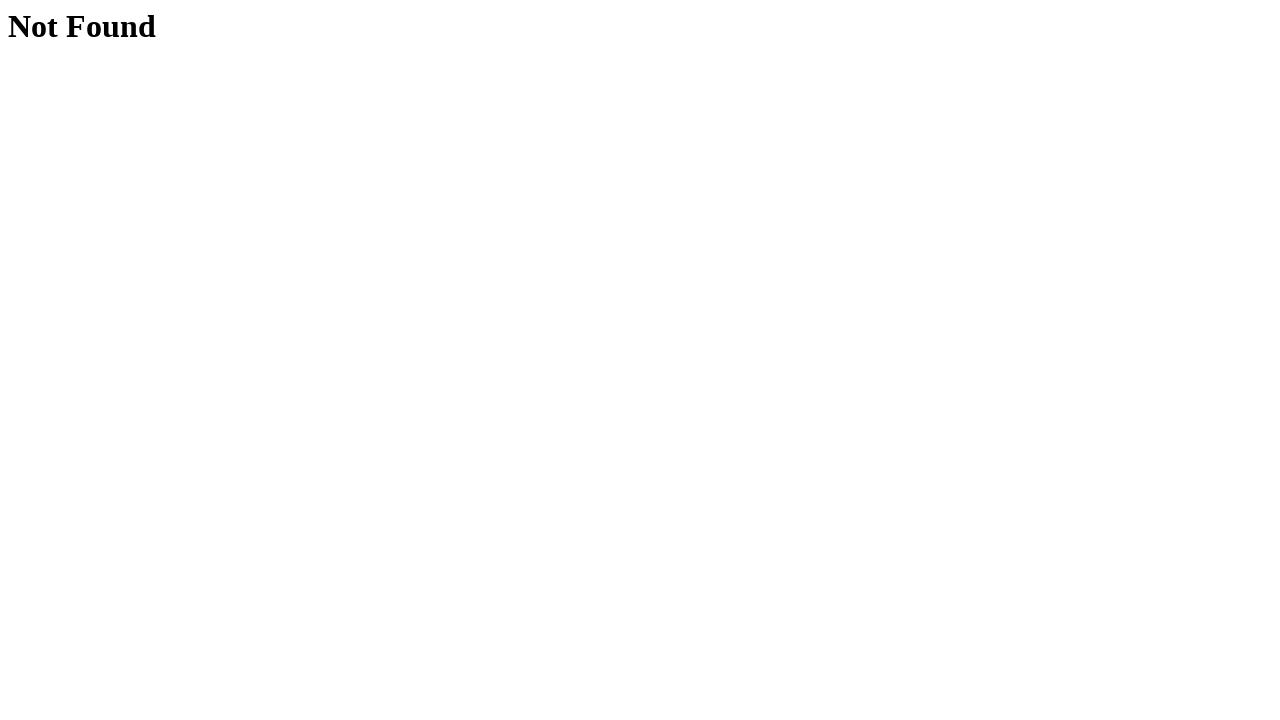

Navigated back to hovers page for iteration 2
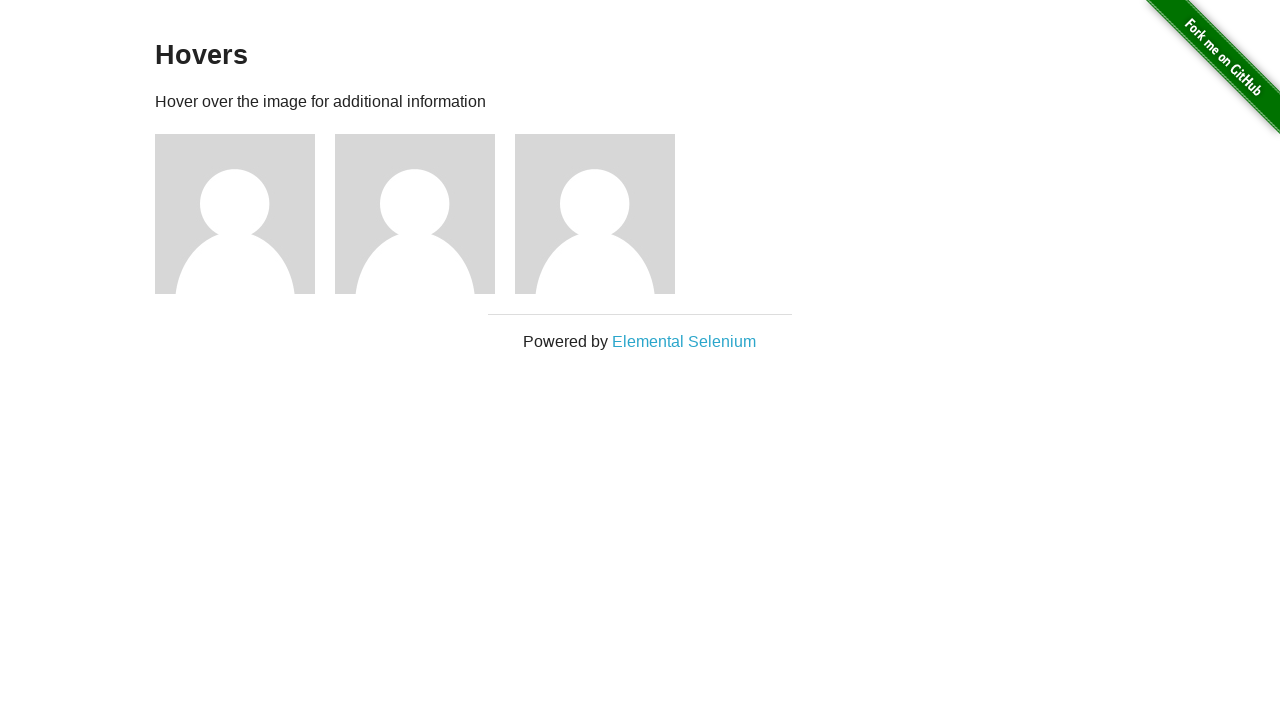

Waited for user avatar images to load (iteration 2)
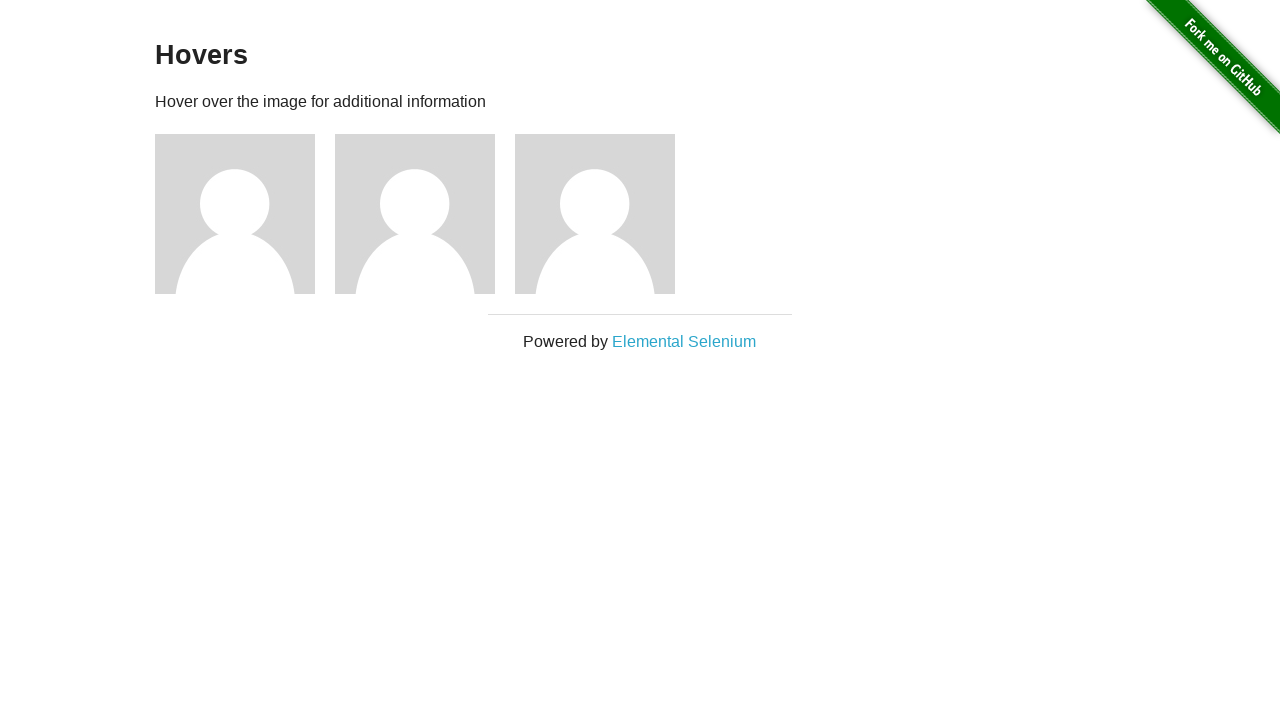

Hovered over profile image 2 at (415, 214) on (//img[@alt='User Avatar'])[2]
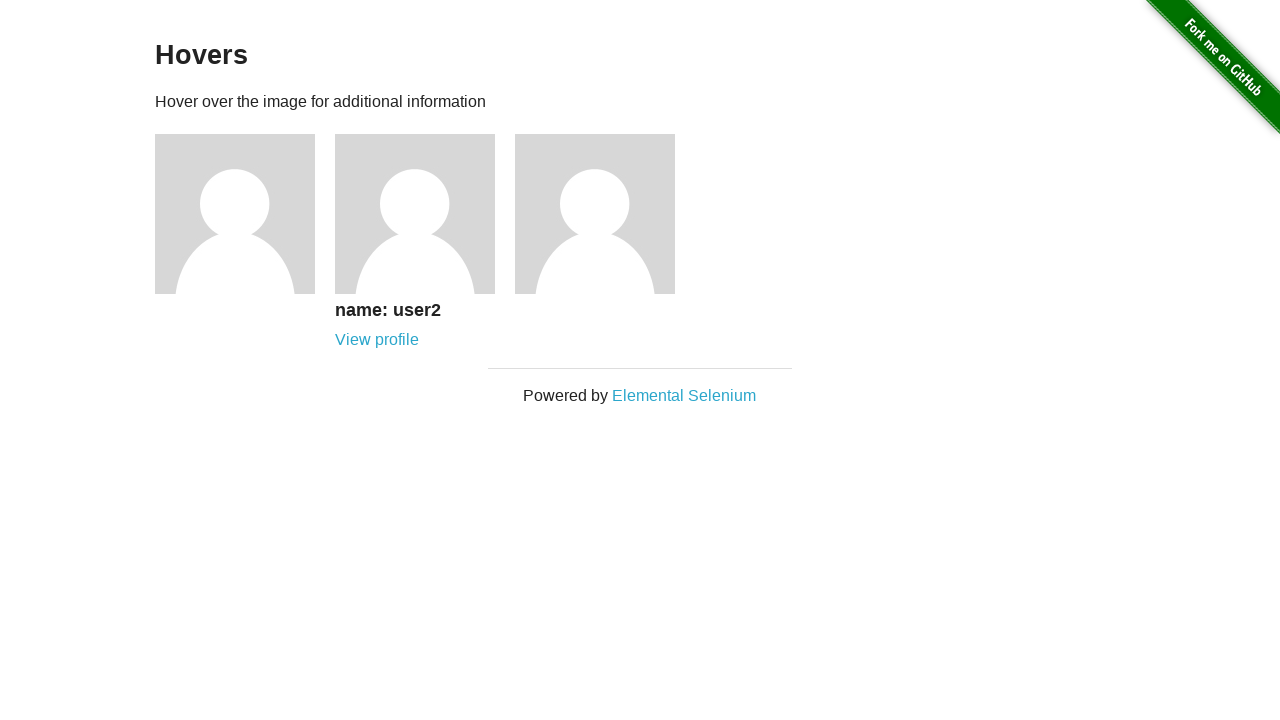

View profile link 2 became visible after hover
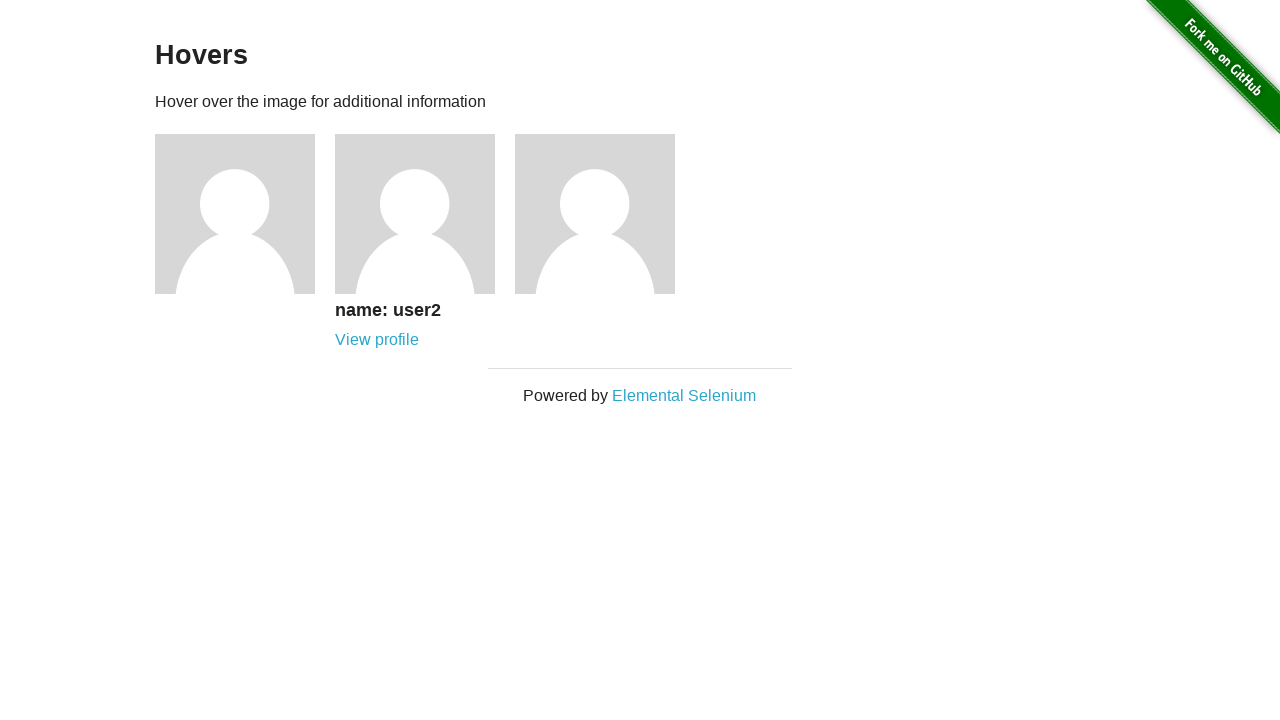

Clicked View profile link for user 2 at (377, 340) on (//a[contains(text(),'View profile')])[2]
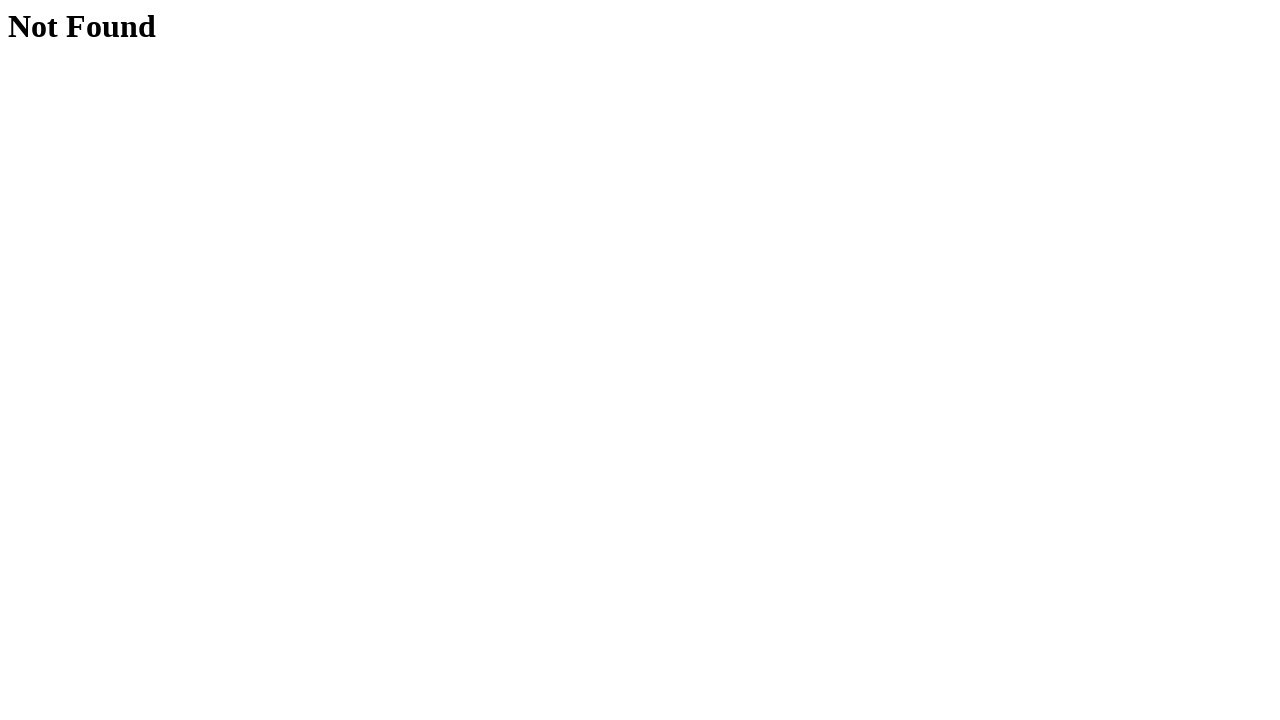

Navigated to user 2 profile page
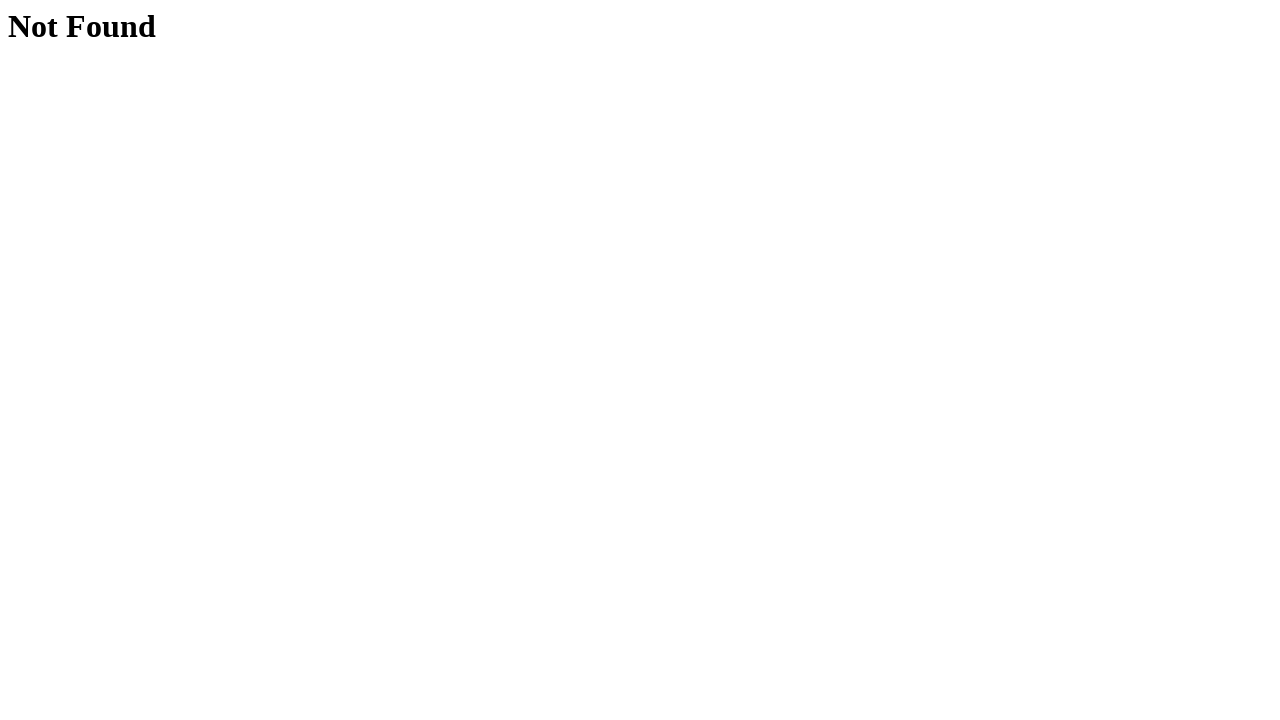

Verified correct URL for user 2 profile page
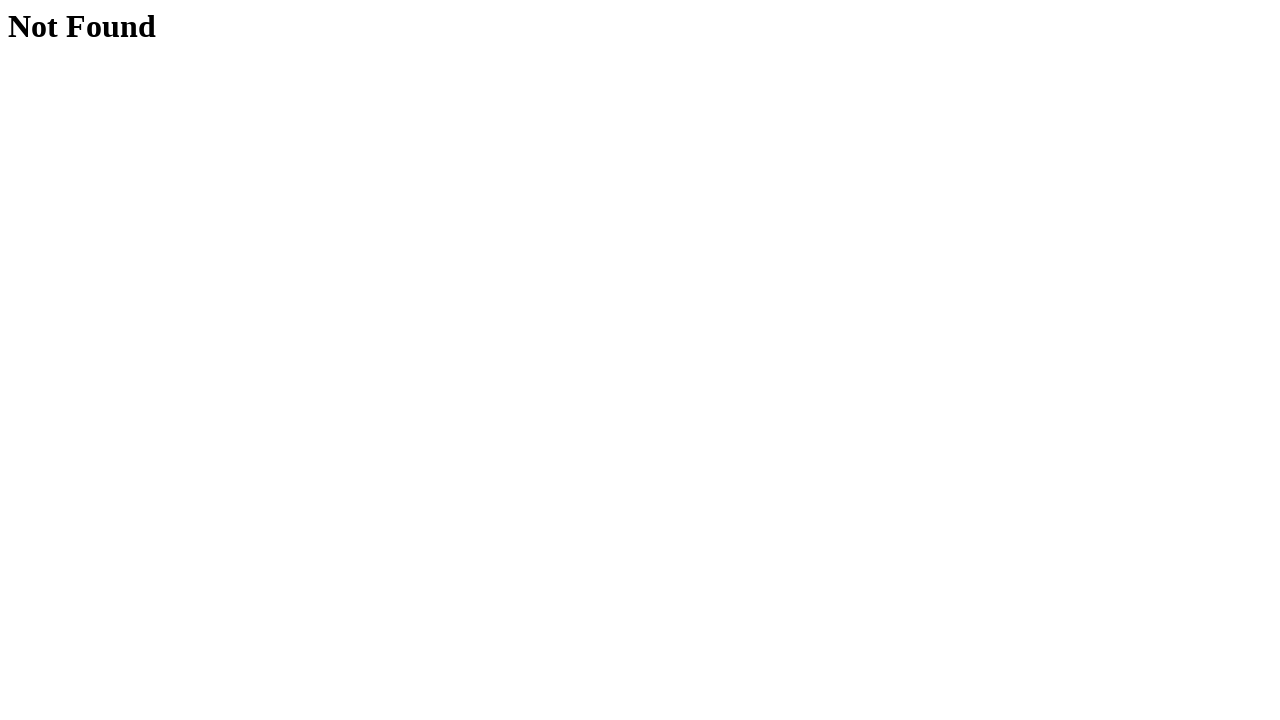

Navigated back to hovers page for iteration 3
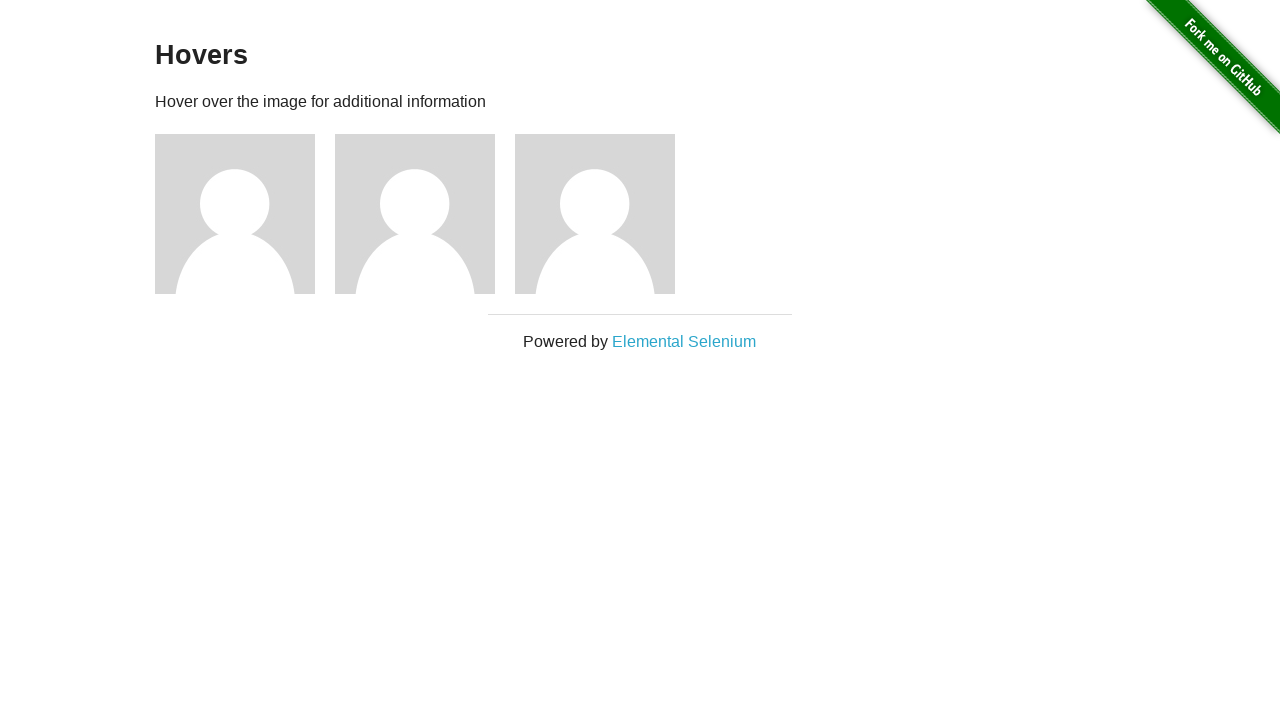

Waited for user avatar images to load (iteration 3)
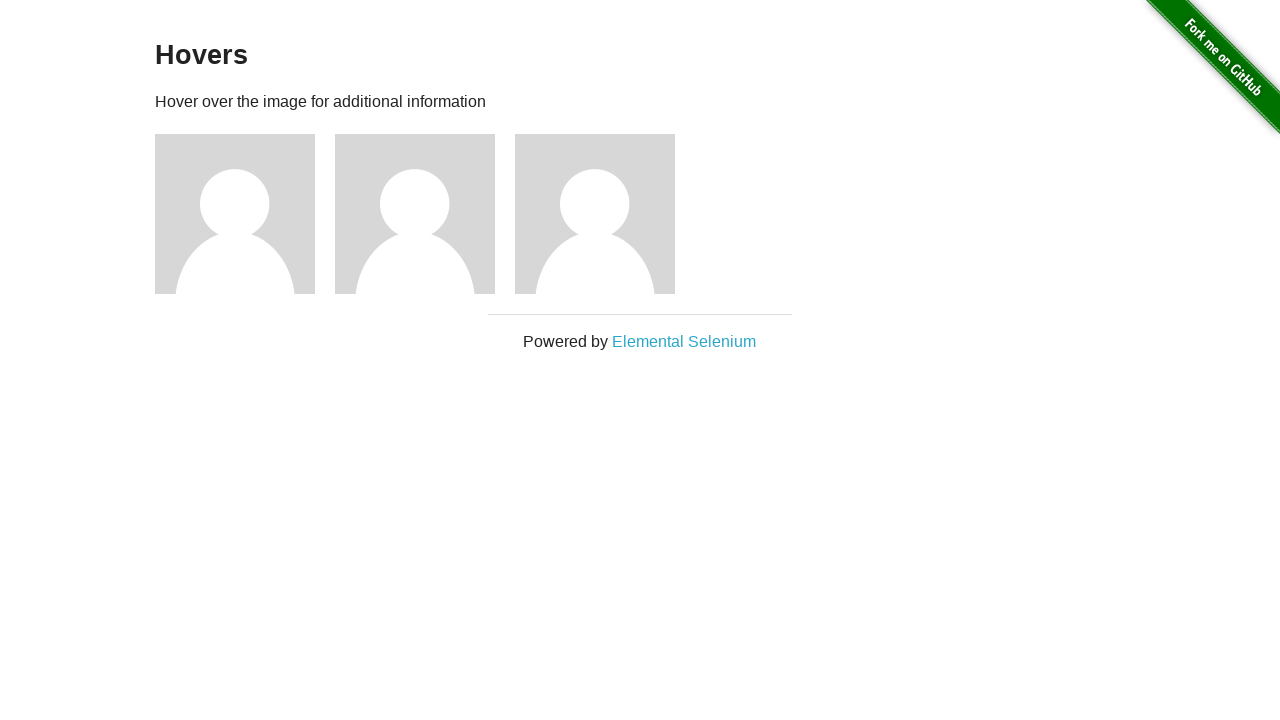

Hovered over profile image 3 at (595, 214) on (//img[@alt='User Avatar'])[3]
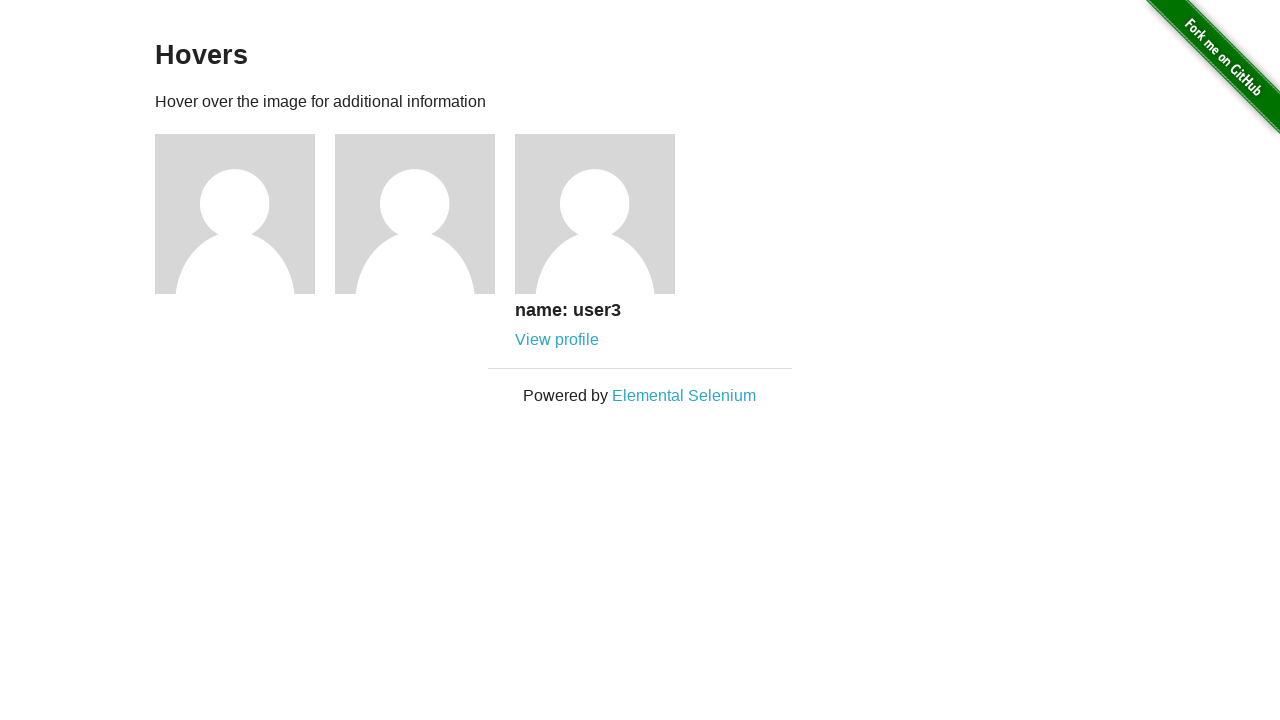

View profile link 3 became visible after hover
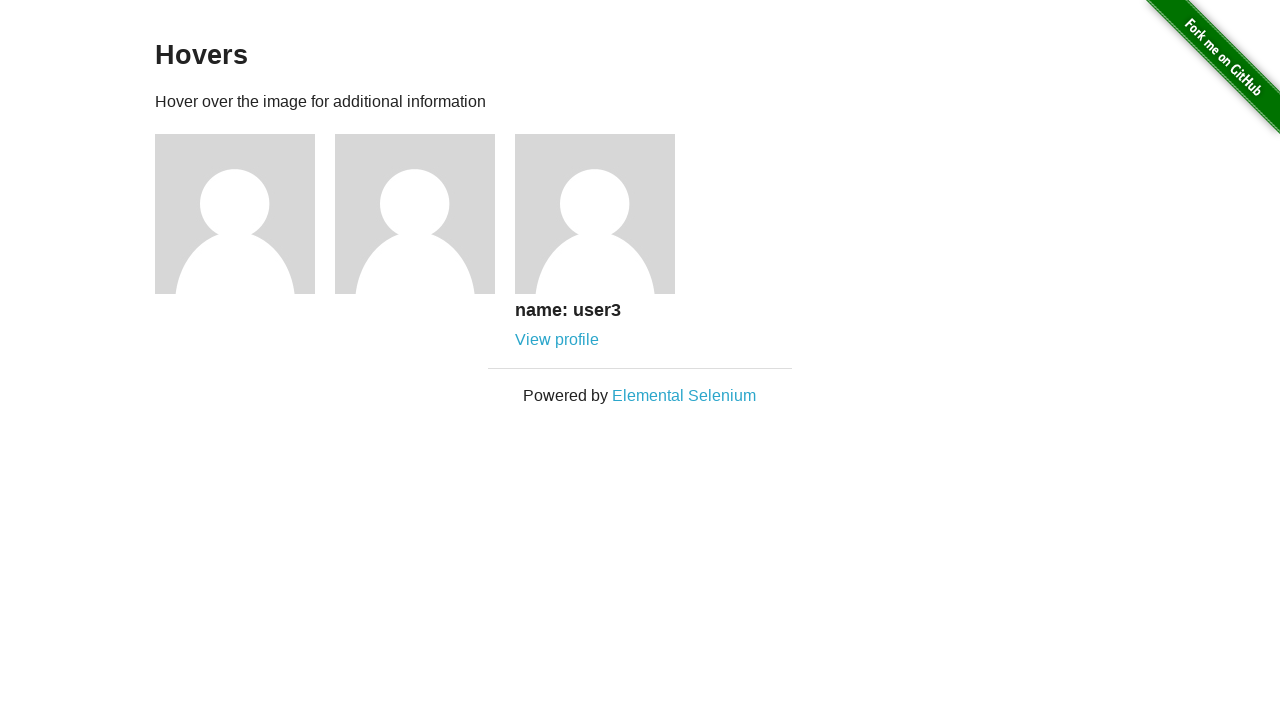

Clicked View profile link for user 3 at (557, 340) on (//a[contains(text(),'View profile')])[3]
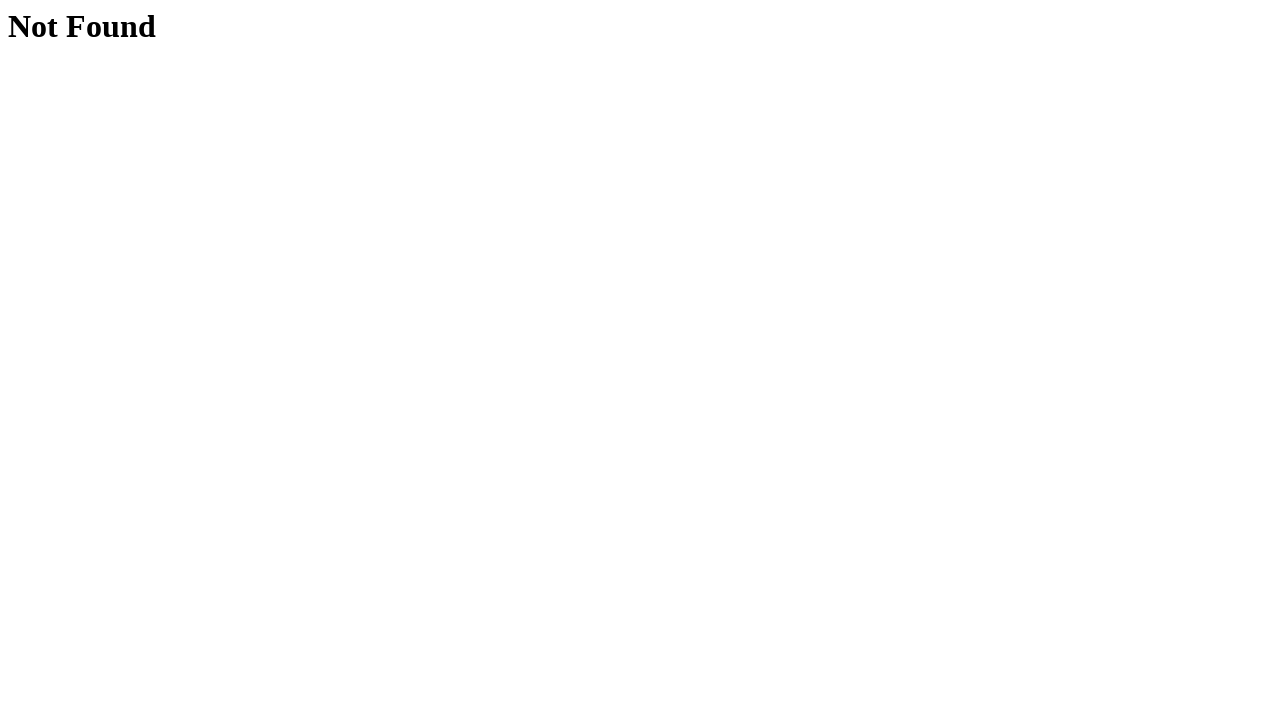

Navigated to user 3 profile page
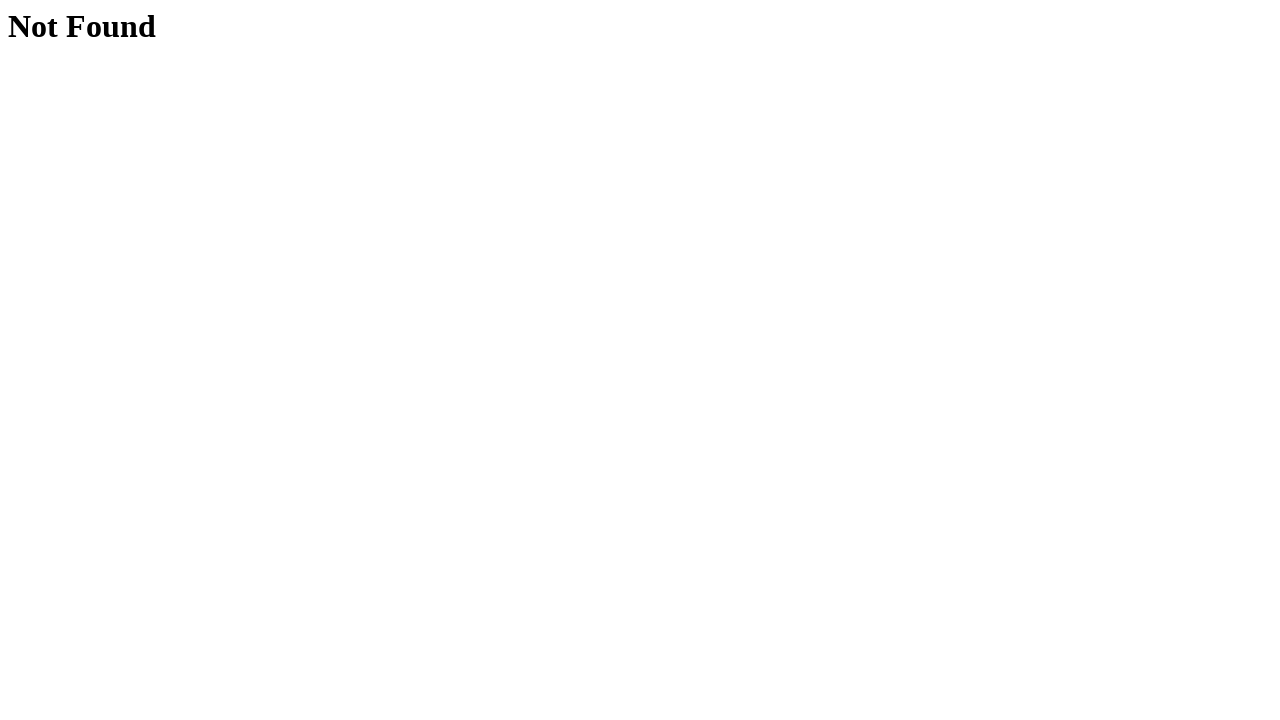

Verified correct URL for user 3 profile page
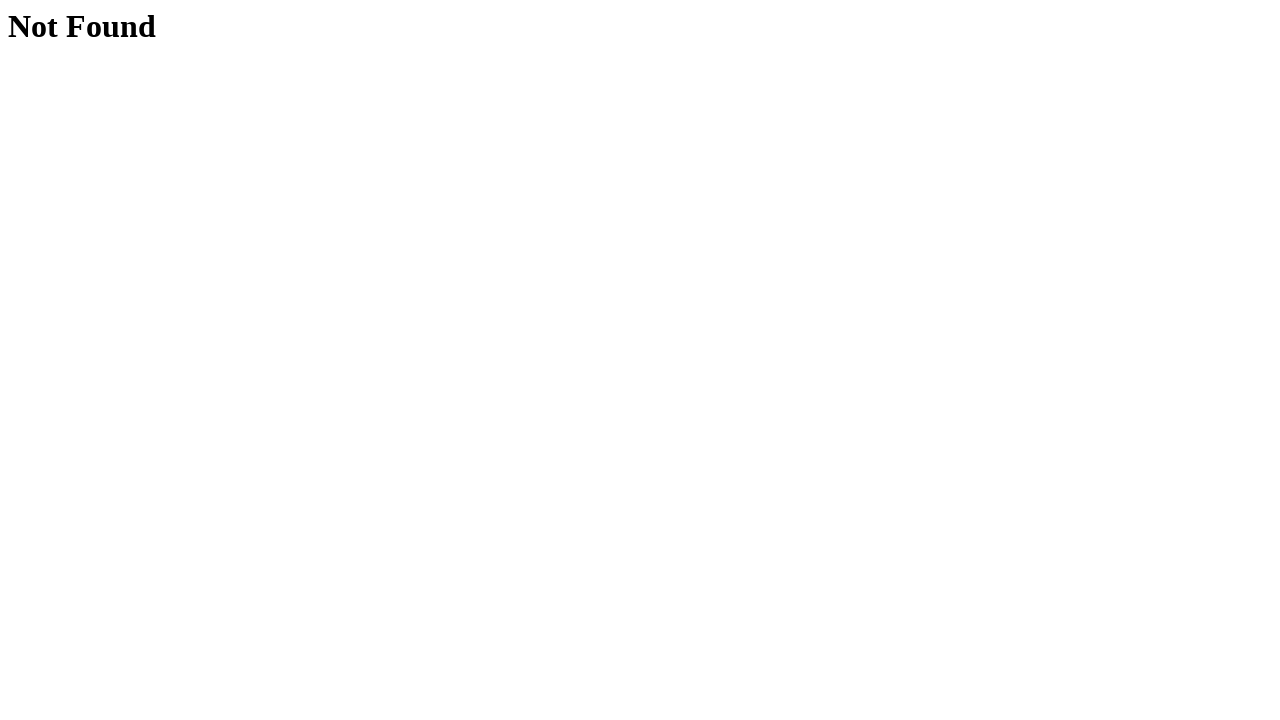

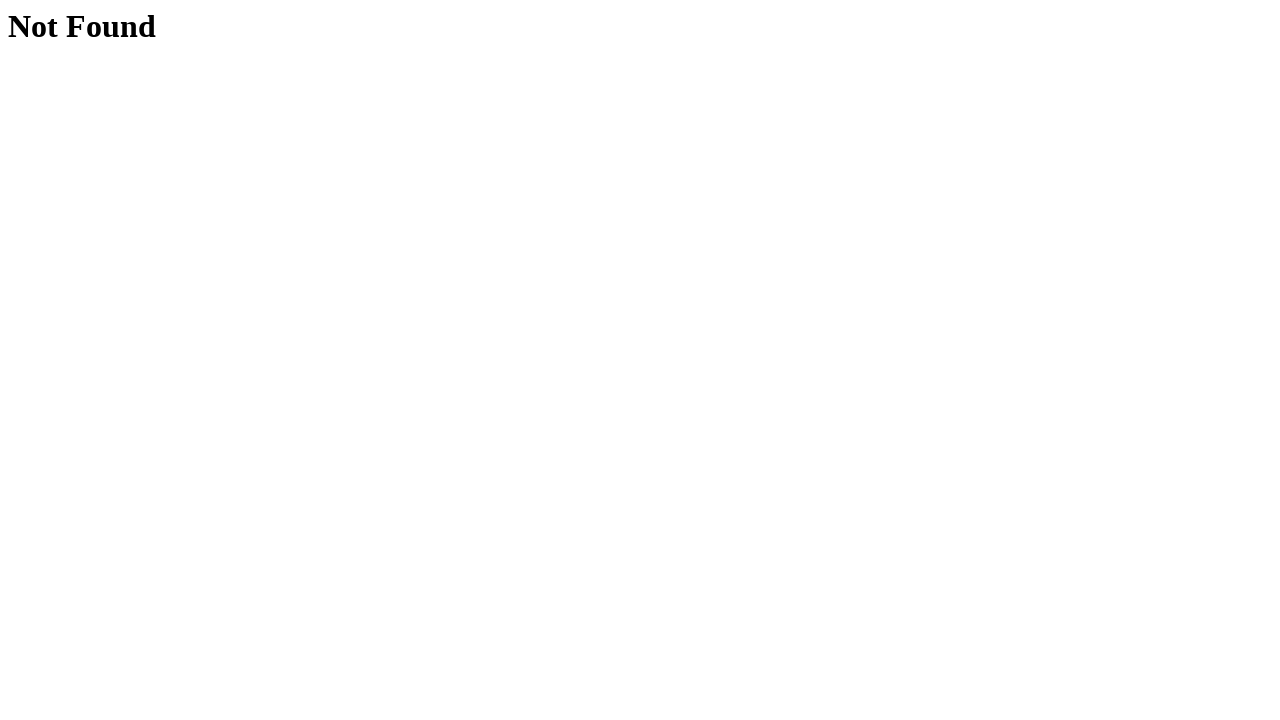